Tests login functionality with invalid credentials and verifies that an error message containing "Incorrect" is displayed

Starting URL: https://rahulshettyacademy.com/loginpagePractise/

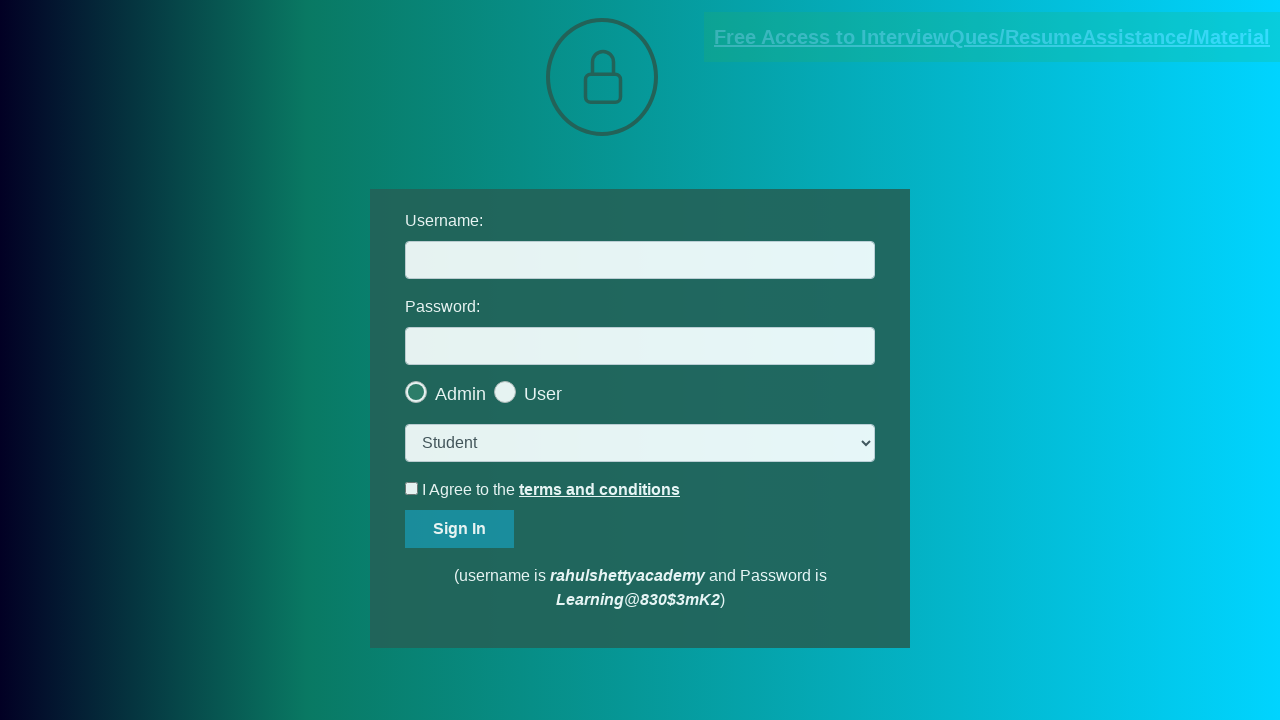

Filled username field with 'rahulshetty' on #username
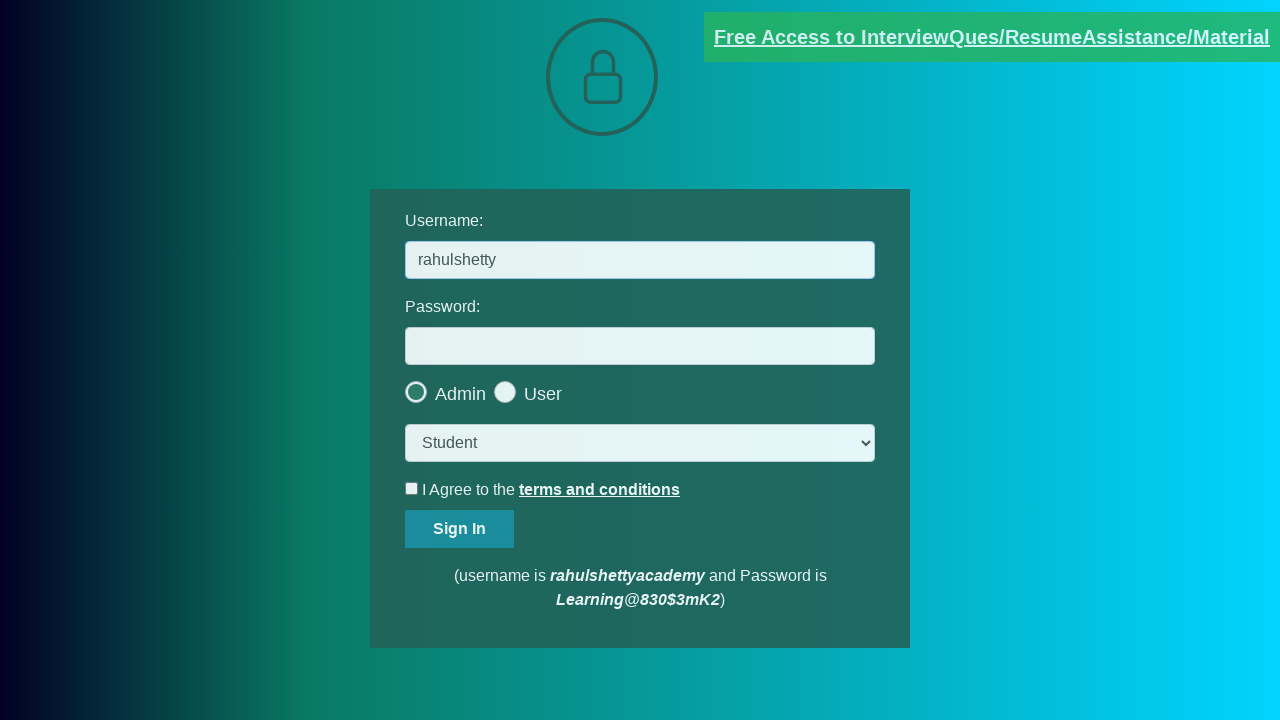

Filled password field with 'learning' on [name='password']
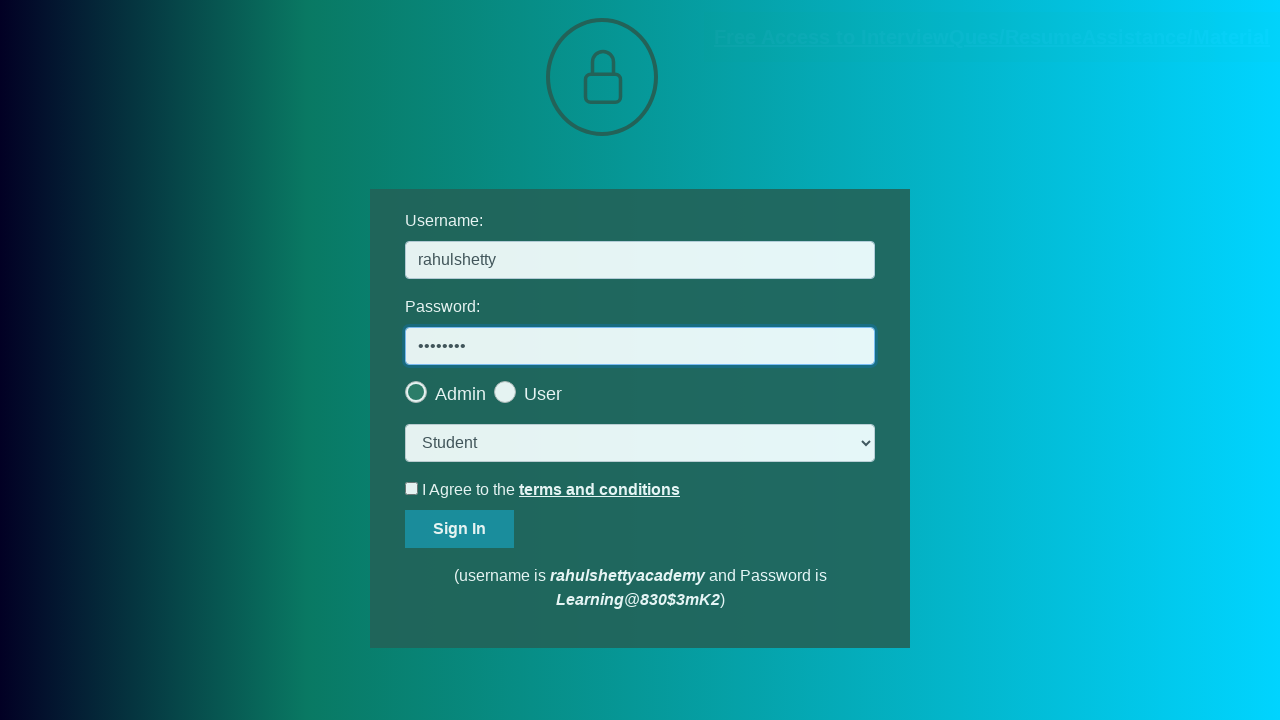

Clicked sign in button at (460, 529) on #signInBtn
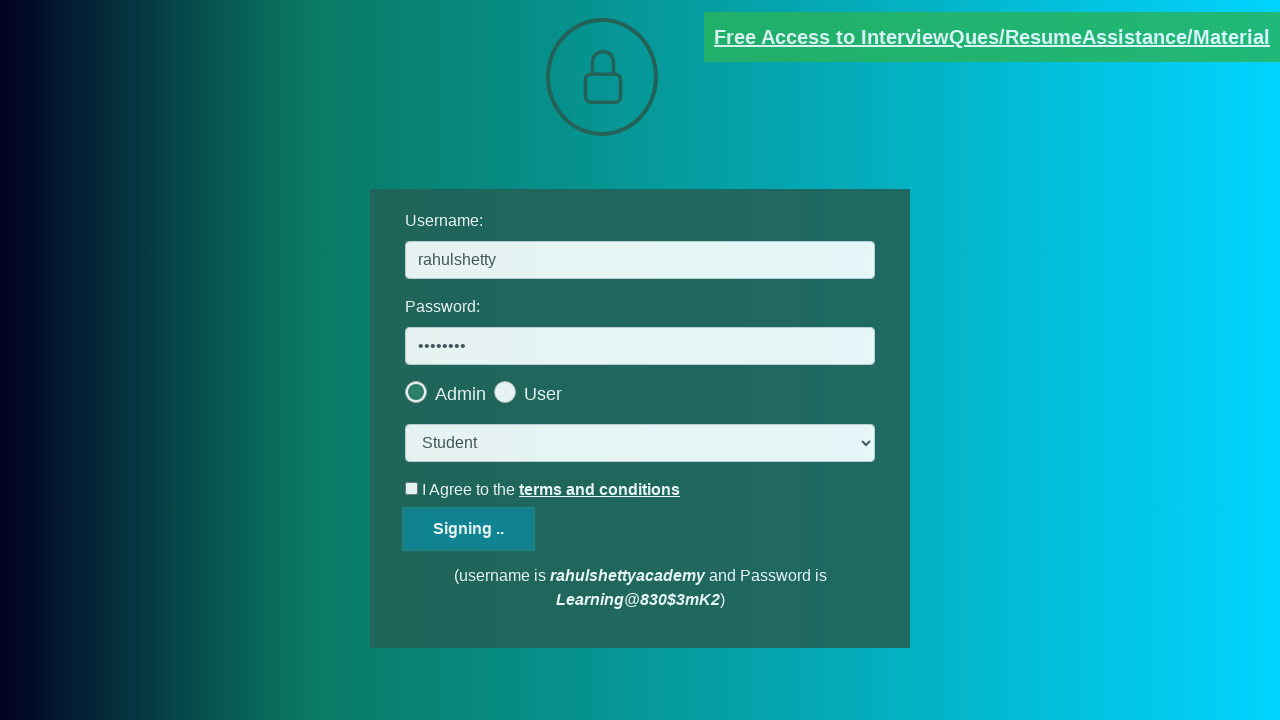

Error message appeared with 'Incorrect' text
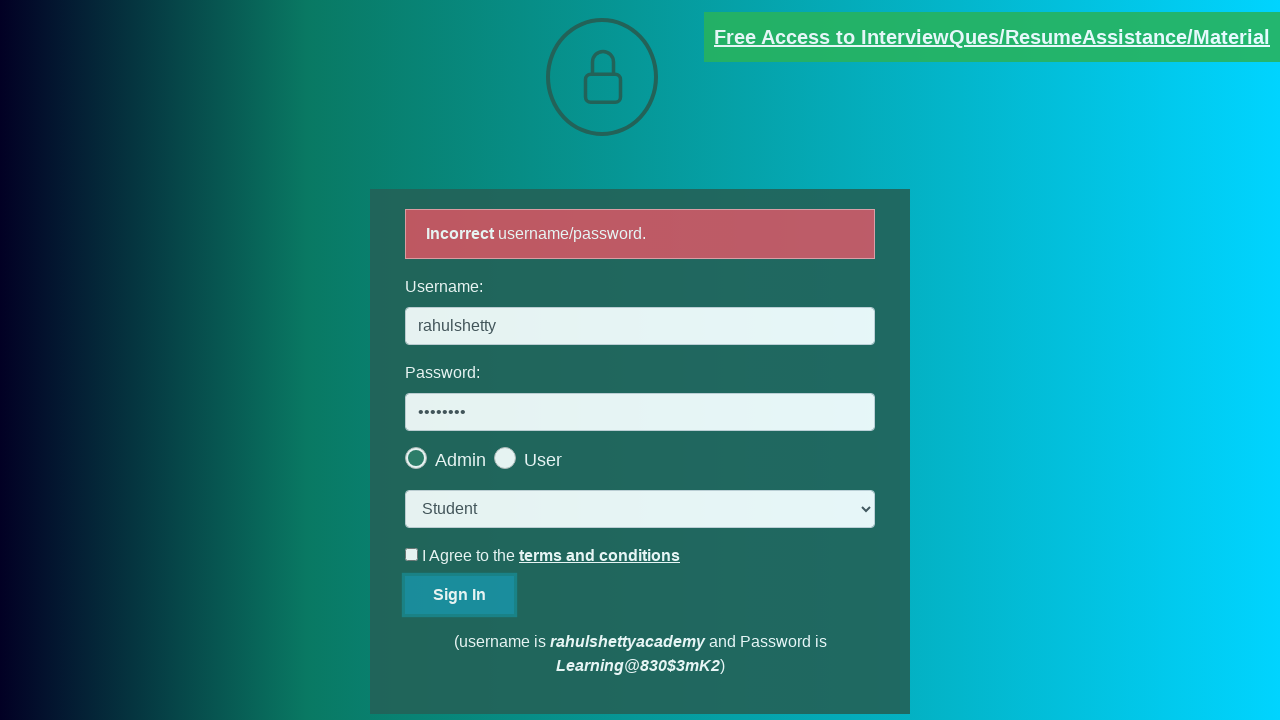

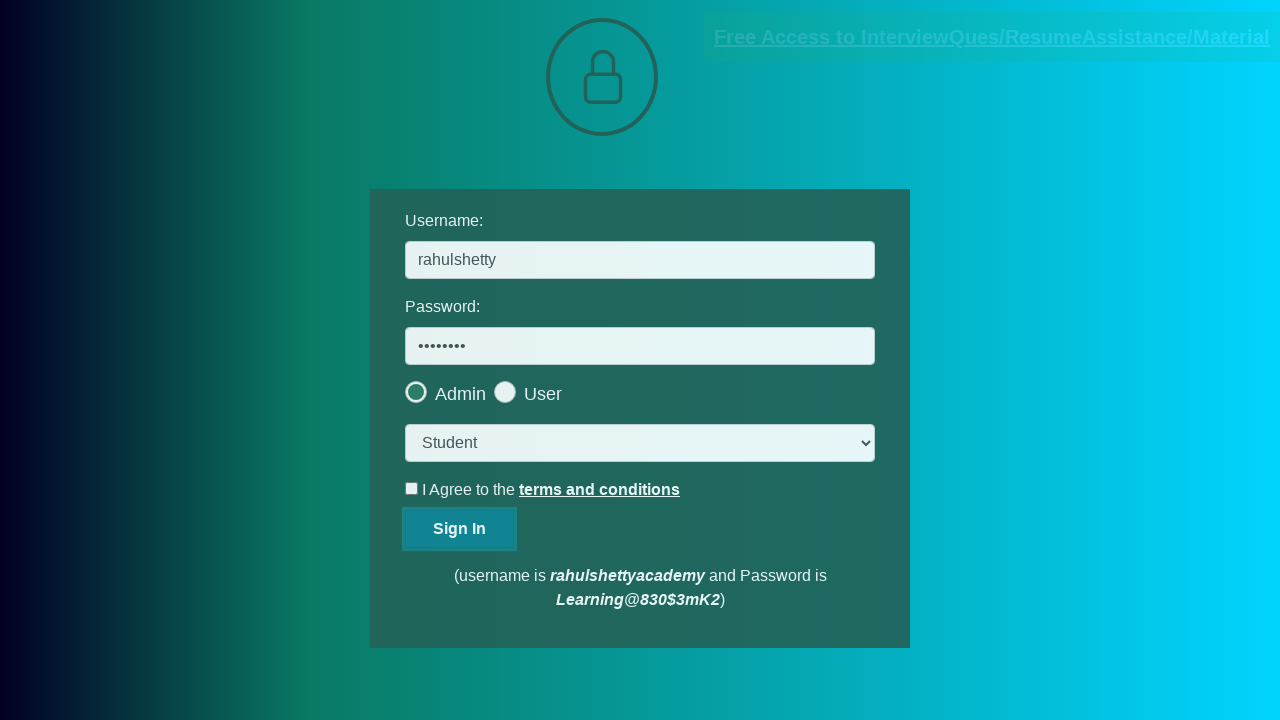